Tests file download functionality by clicking on a file link to download it from the download page

Starting URL: https://the-internet.herokuapp.com/download

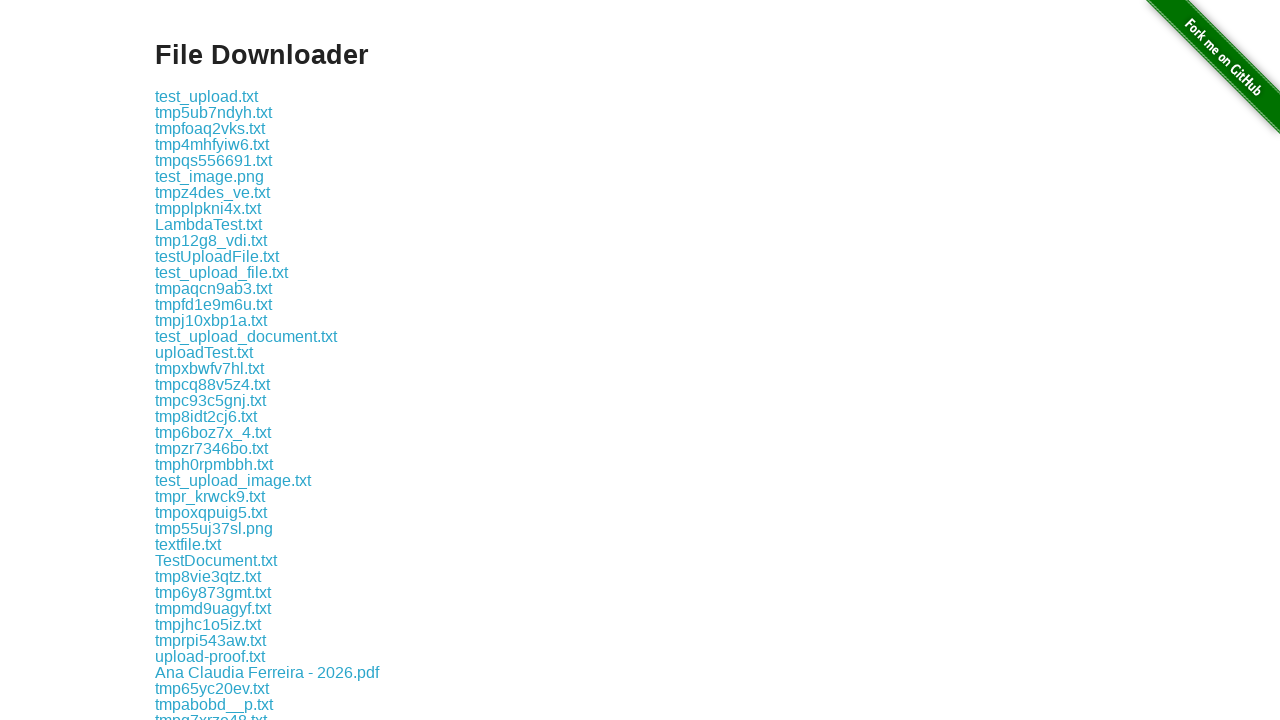

Clicked on test.txt file link to download it at (178, 360) on xpath=//*[text()='test.txt']
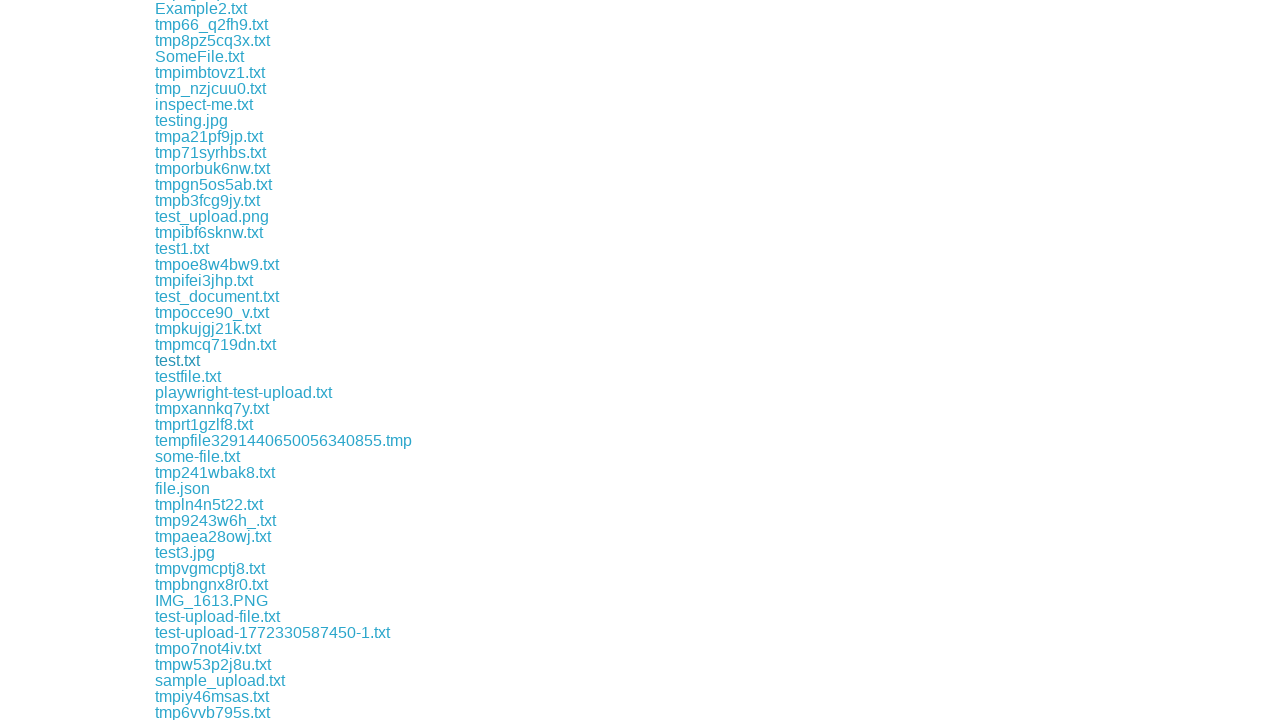

Waited for download to complete
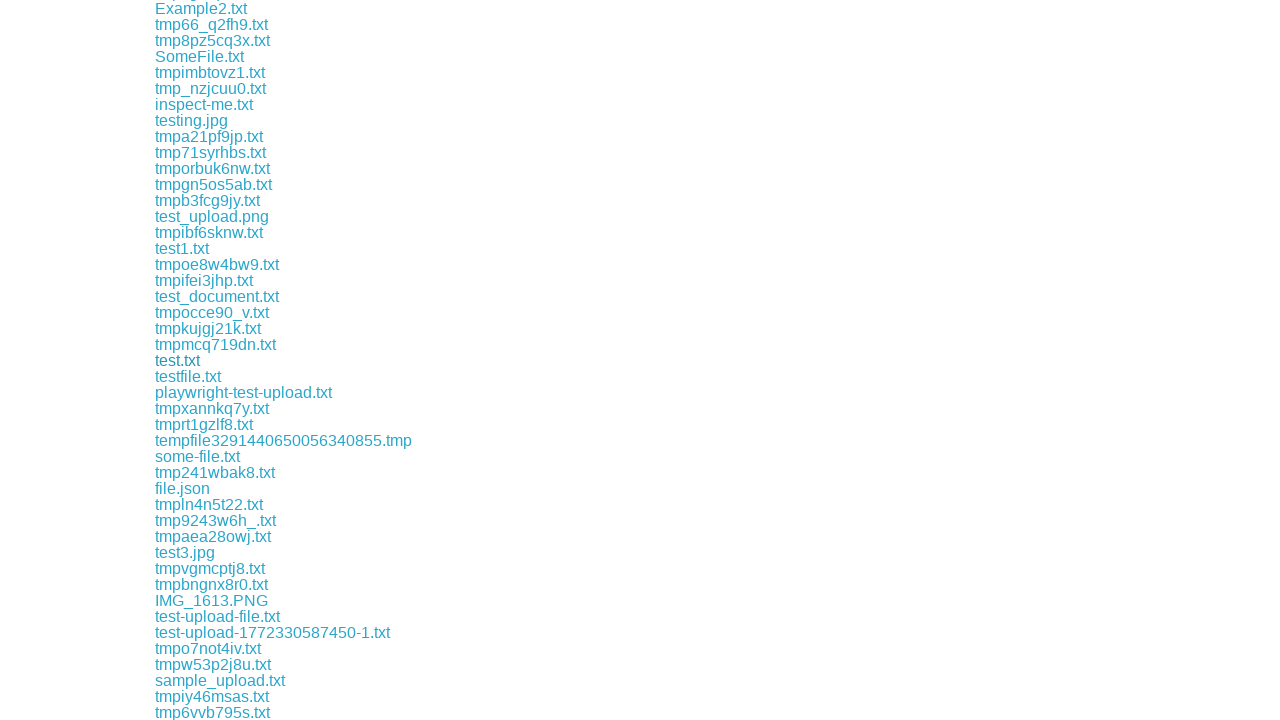

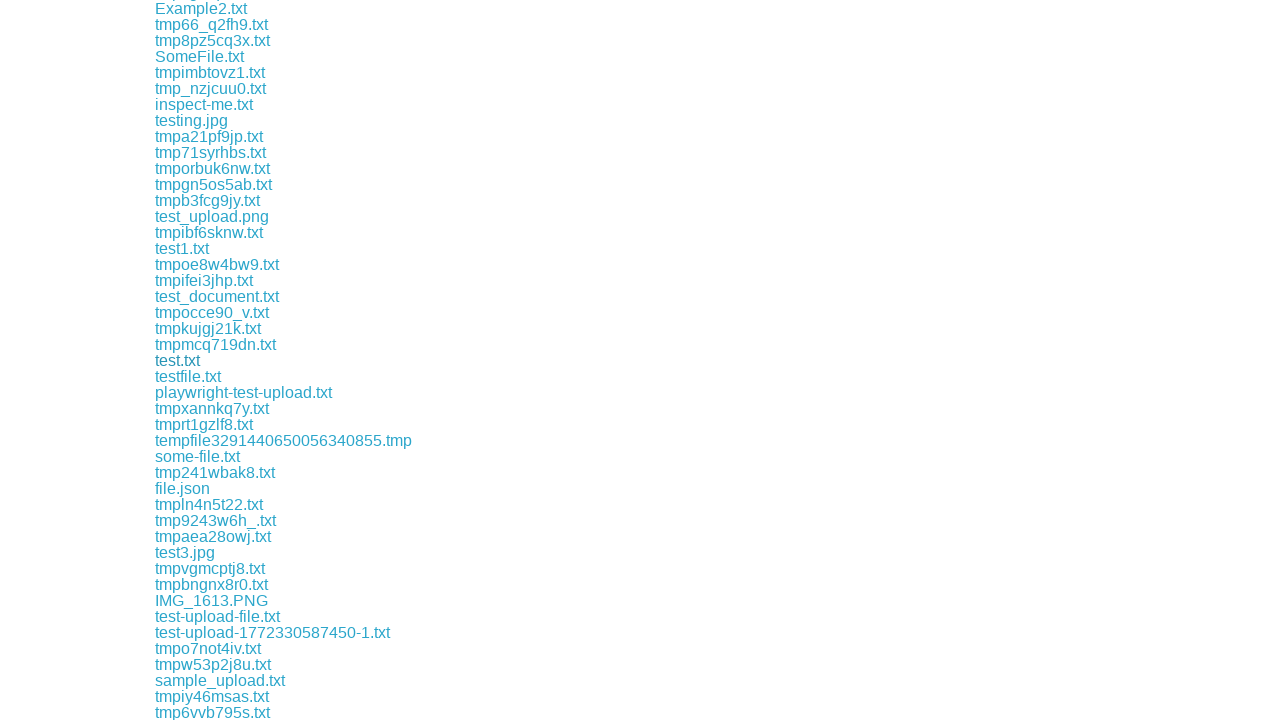